Tests that entered text is trimmed when saving edits

Starting URL: https://demo.playwright.dev/todomvc

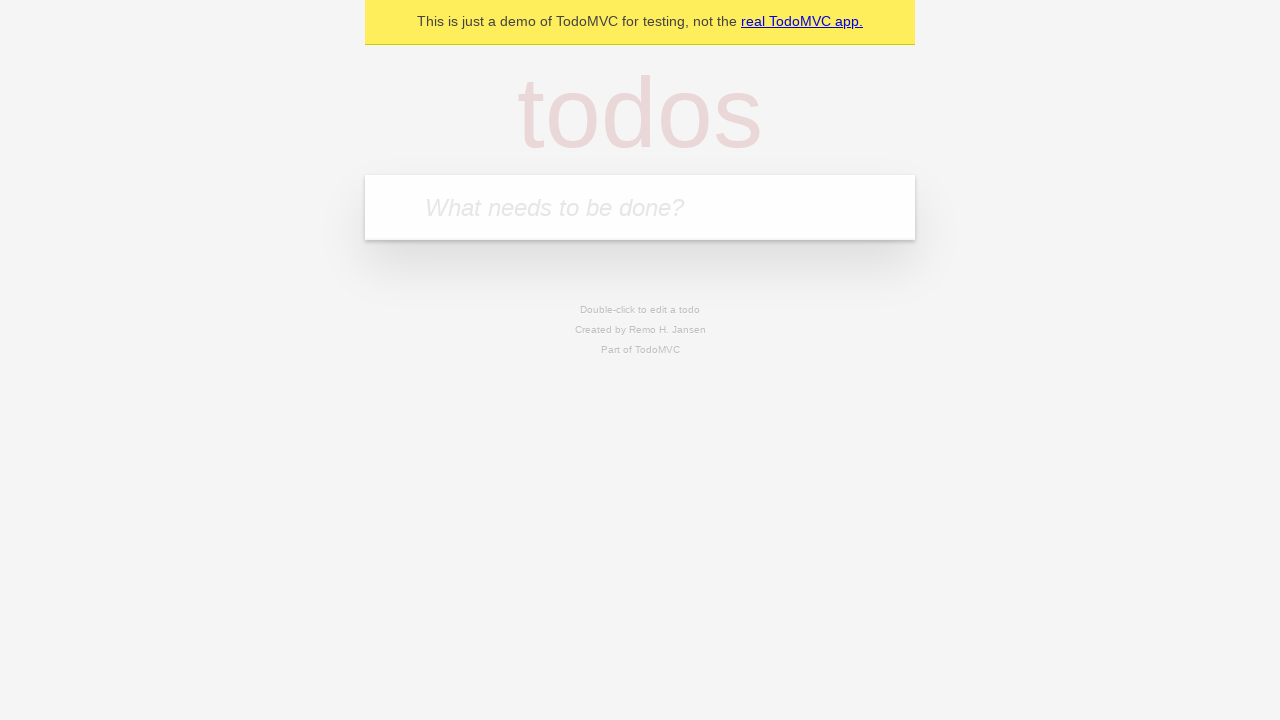

Filled todo input with 'buy some cheese' on internal:attr=[placeholder="What needs to be done?"i]
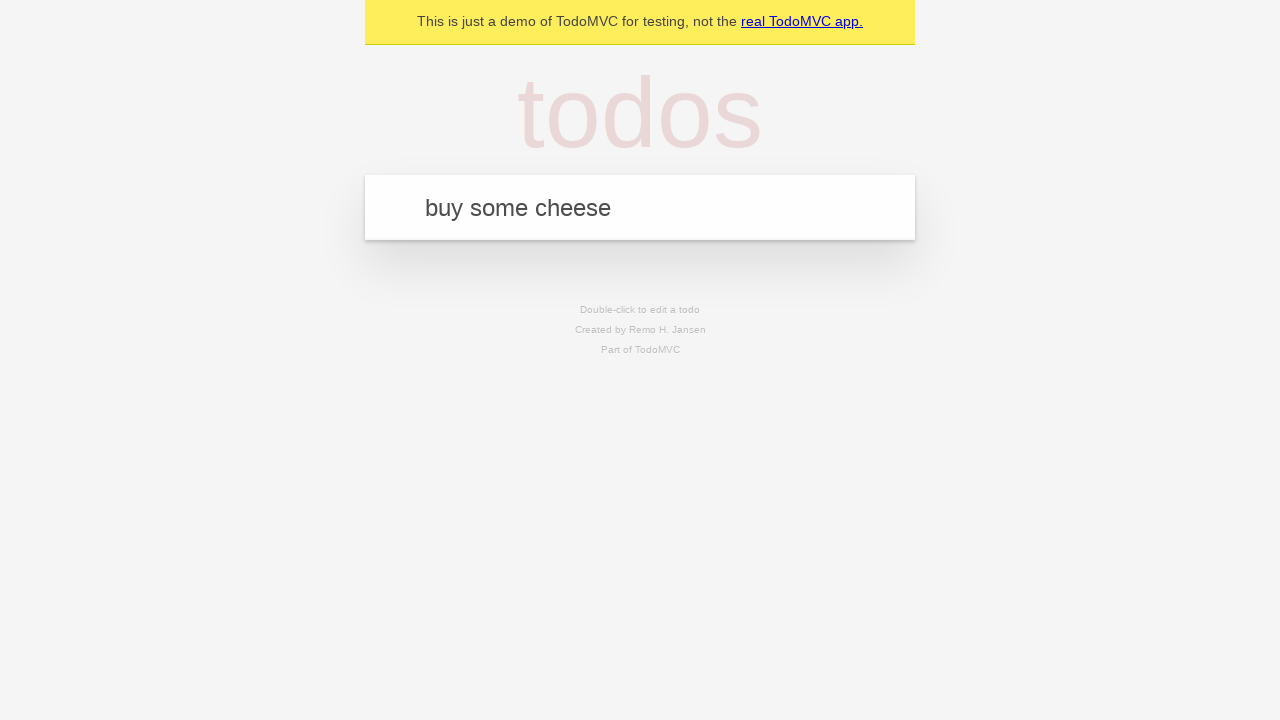

Pressed Enter to add todo 'buy some cheese' on internal:attr=[placeholder="What needs to be done?"i]
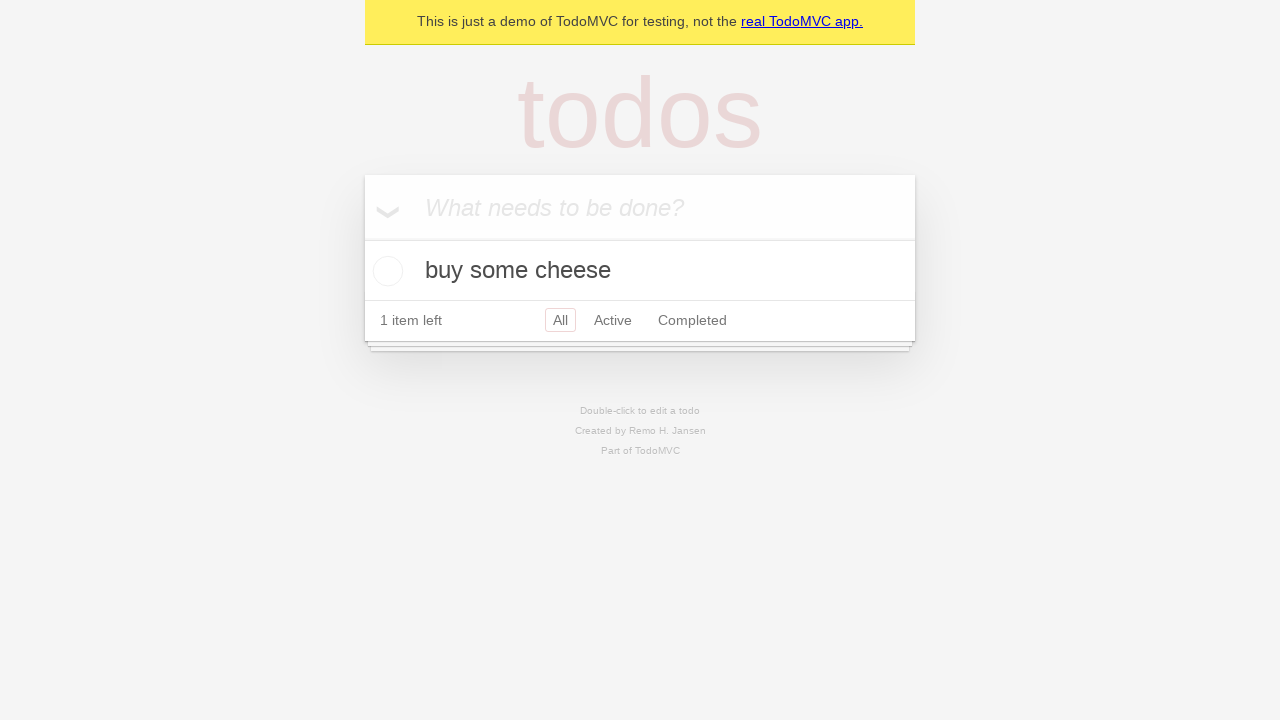

Filled todo input with 'feed the cat' on internal:attr=[placeholder="What needs to be done?"i]
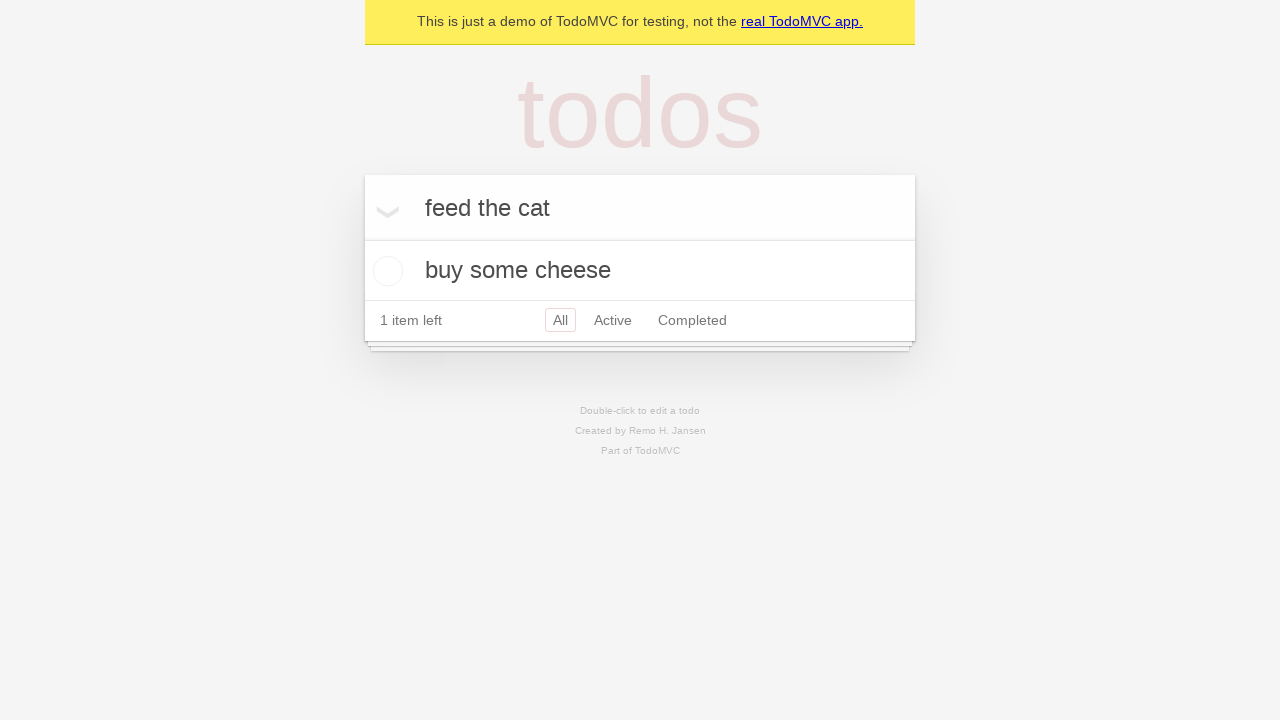

Pressed Enter to add todo 'feed the cat' on internal:attr=[placeholder="What needs to be done?"i]
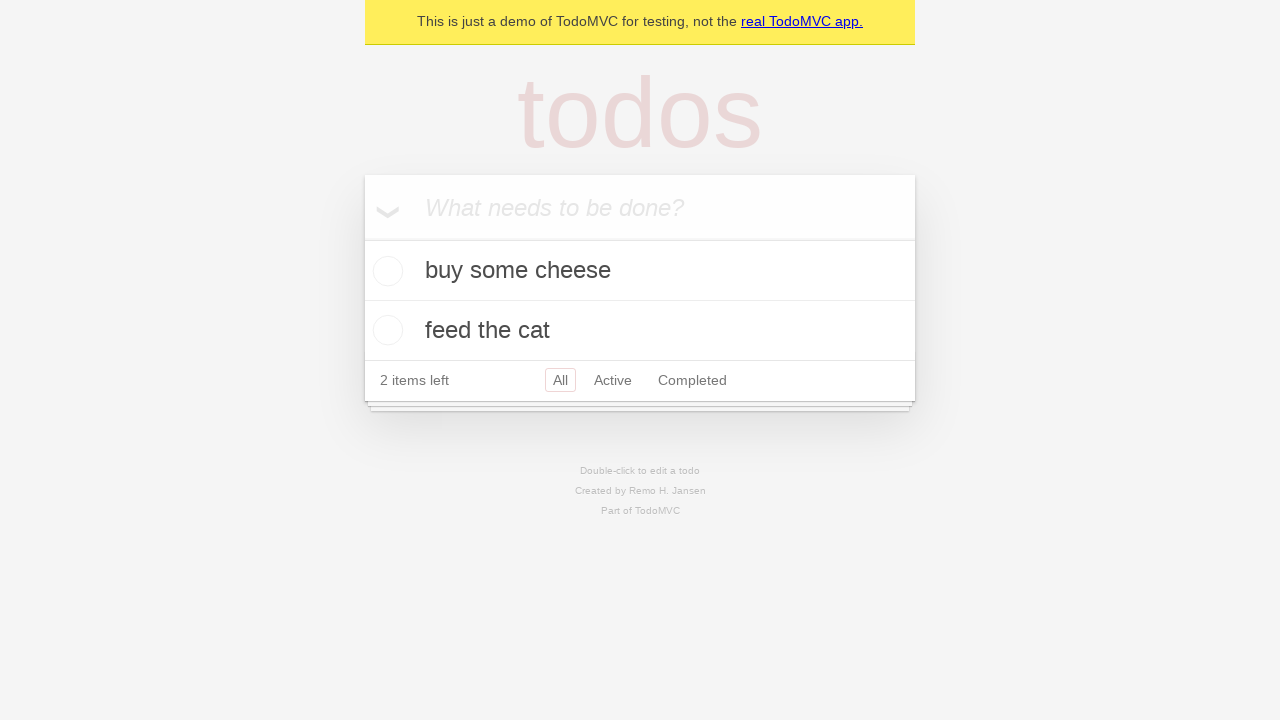

Filled todo input with 'book a doctors appointment' on internal:attr=[placeholder="What needs to be done?"i]
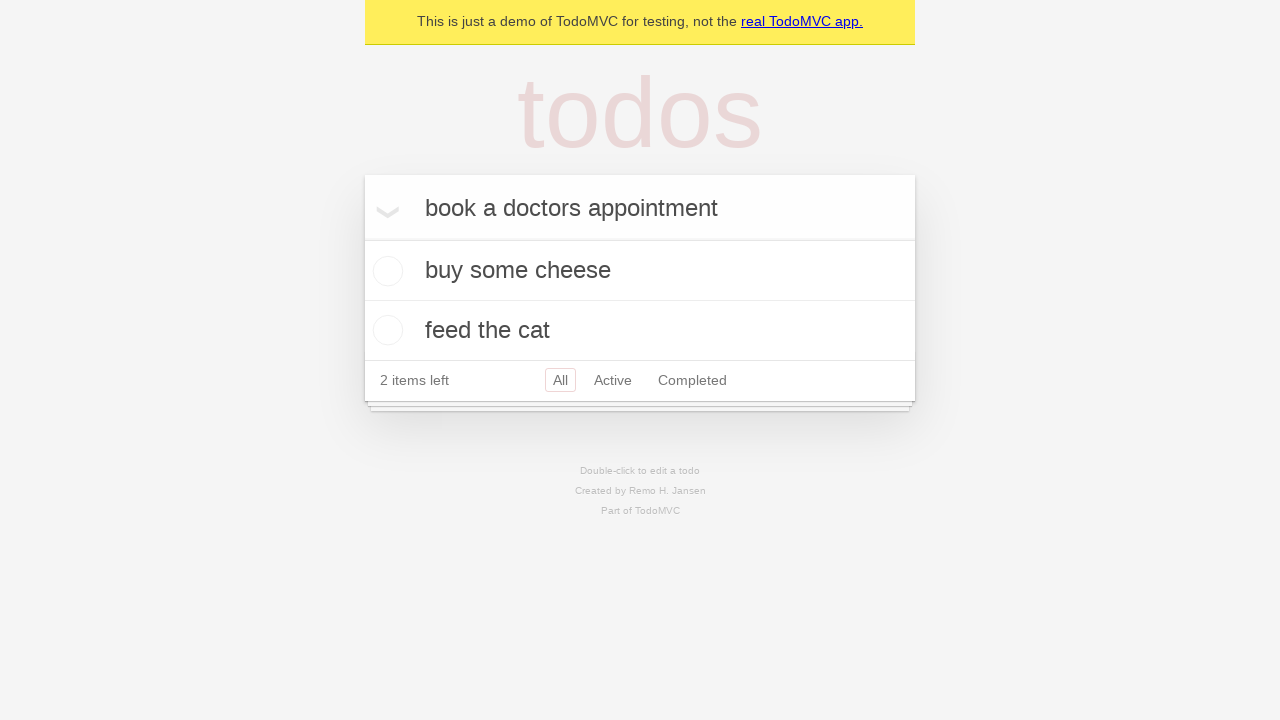

Pressed Enter to add todo 'book a doctors appointment' on internal:attr=[placeholder="What needs to be done?"i]
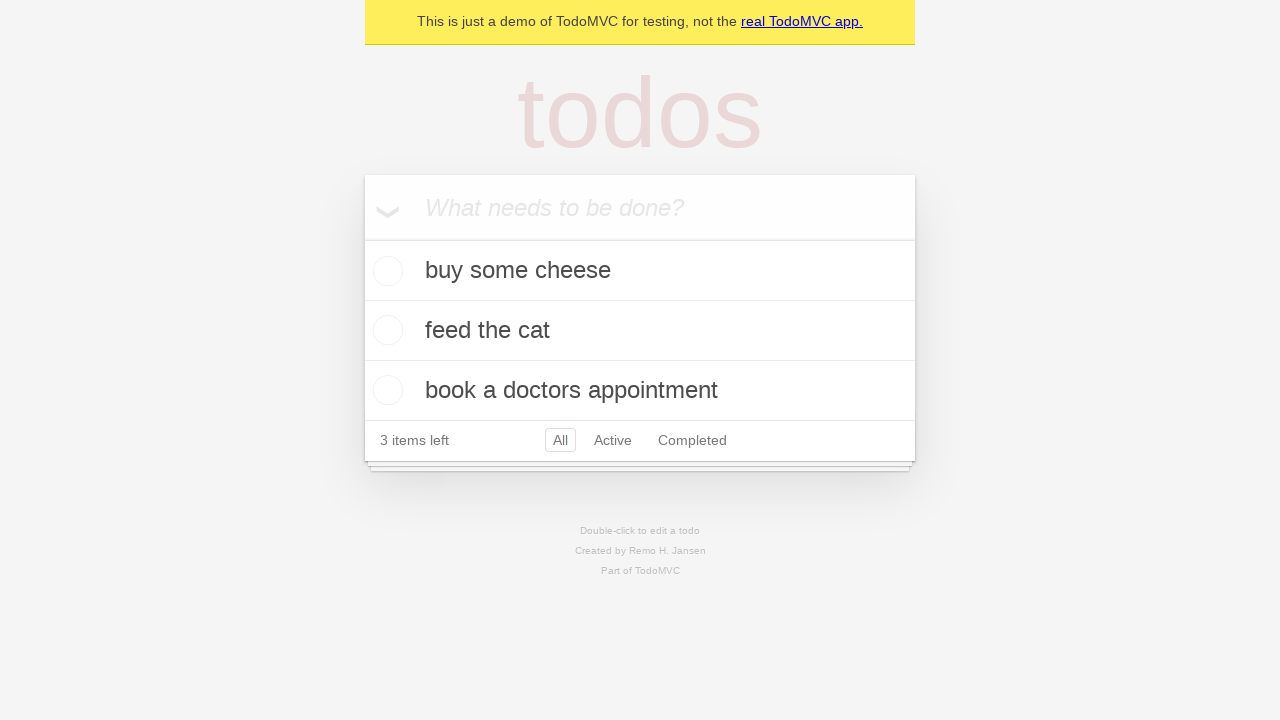

Double-clicked second todo item to enter edit mode at (640, 331) on internal:testid=[data-testid="todo-item"s] >> nth=1
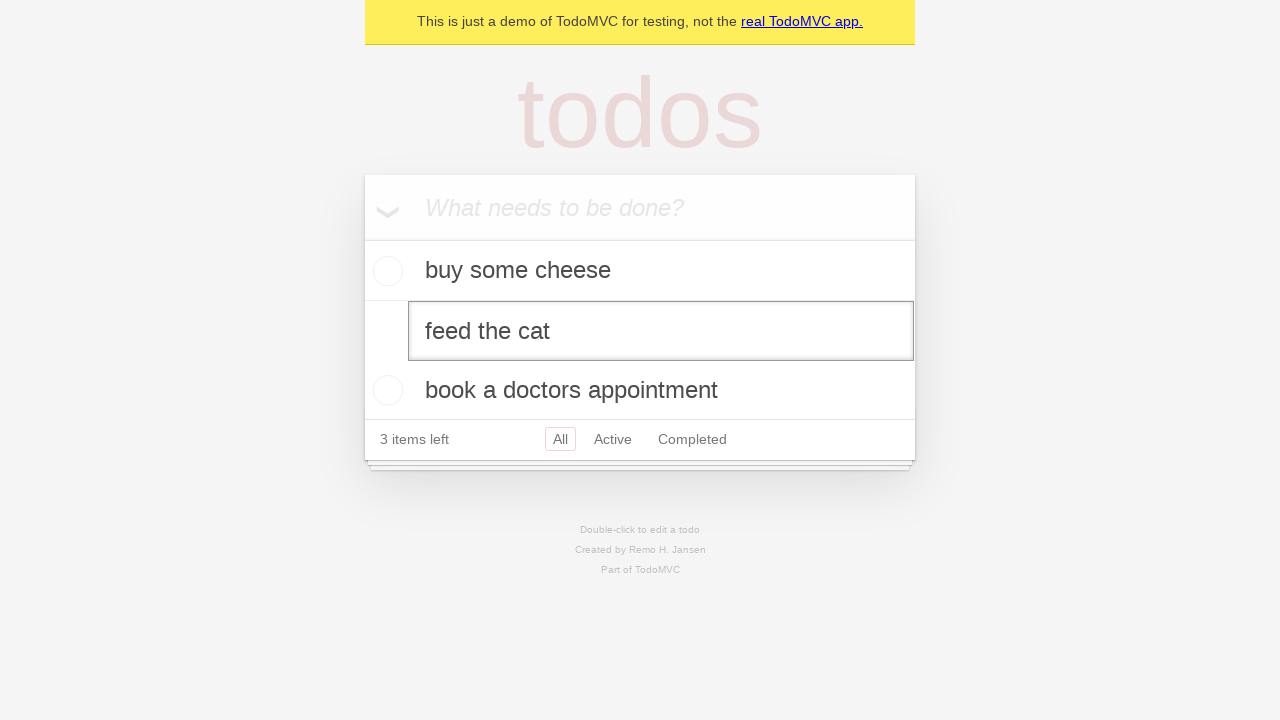

Filled edit field with text containing leading and trailing whitespace on internal:testid=[data-testid="todo-item"s] >> nth=1 >> internal:role=textbox[nam
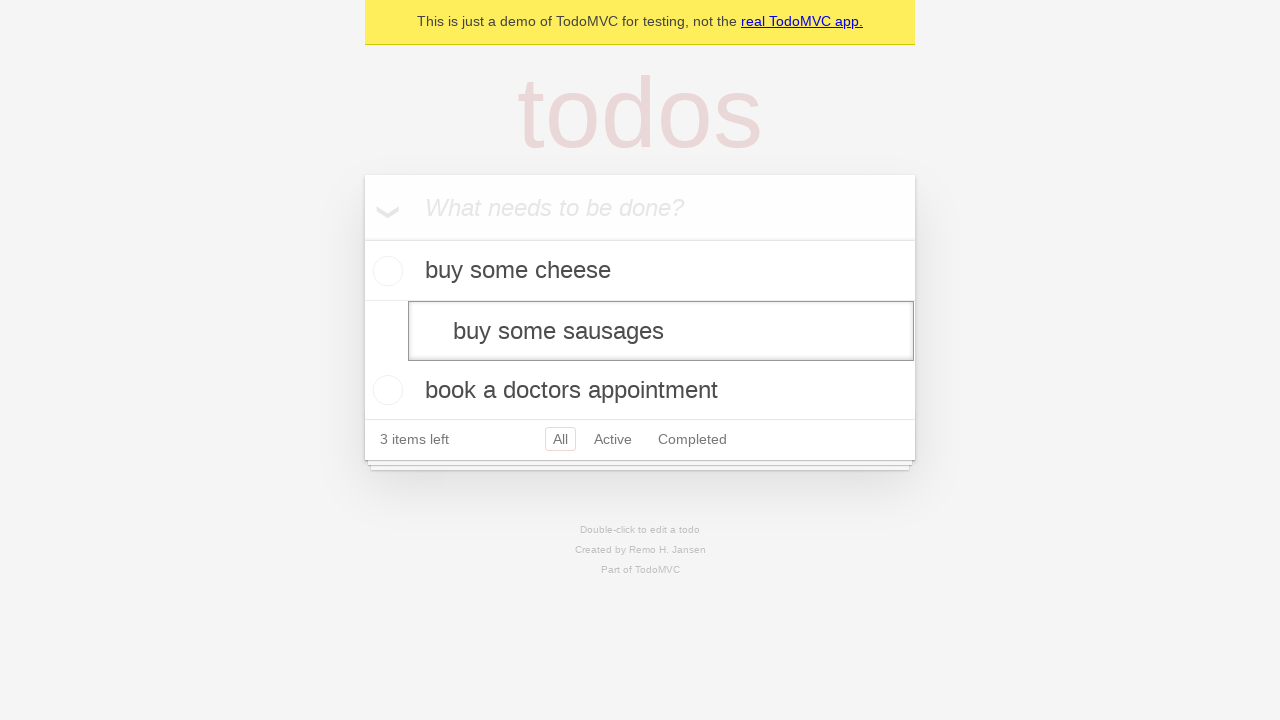

Pressed Enter to save edited todo with whitespace on internal:testid=[data-testid="todo-item"s] >> nth=1 >> internal:role=textbox[nam
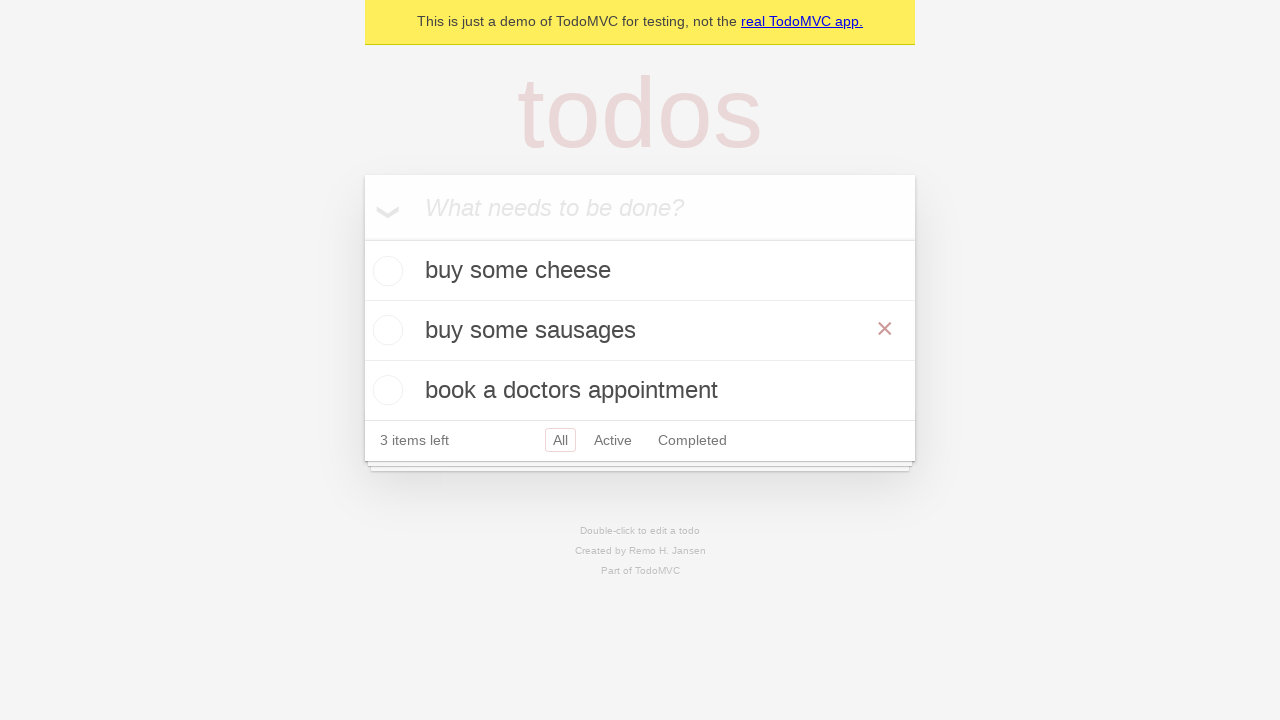

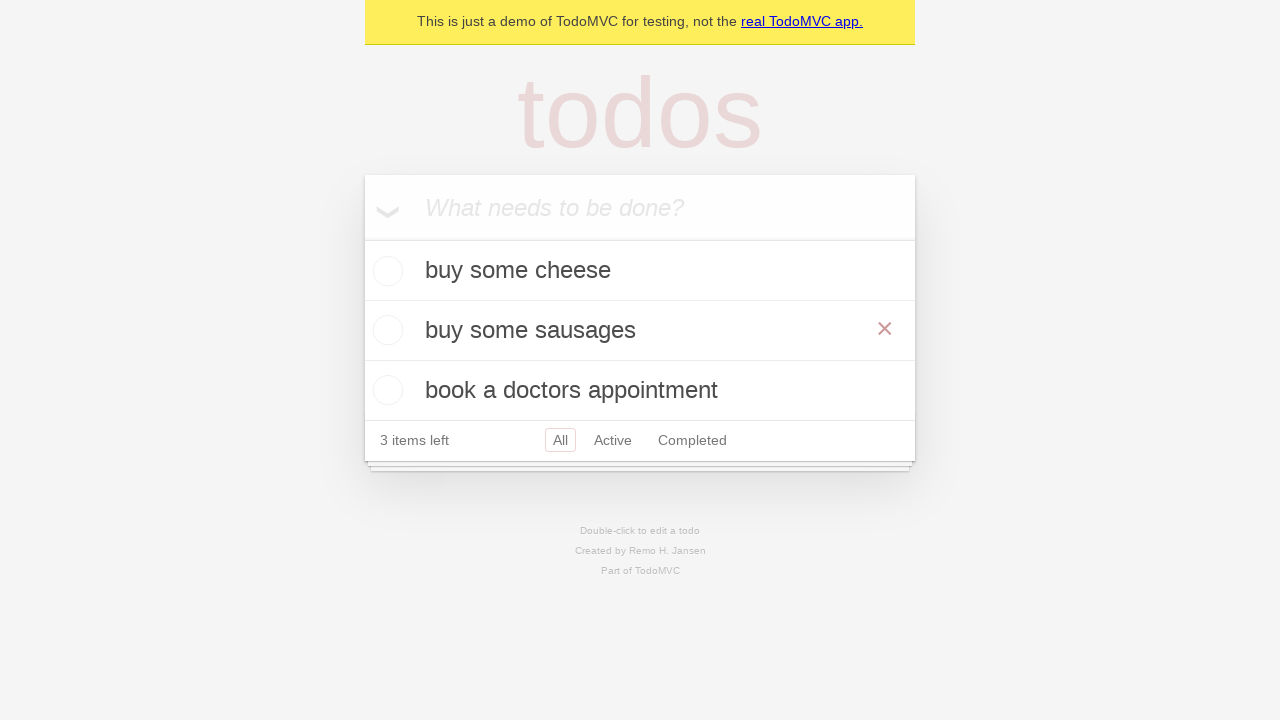